Tests navigation by clicking the 11th link on the homepage and verifying it leads to the Drag and Drop page

Starting URL: https://the-internet.herokuapp.com

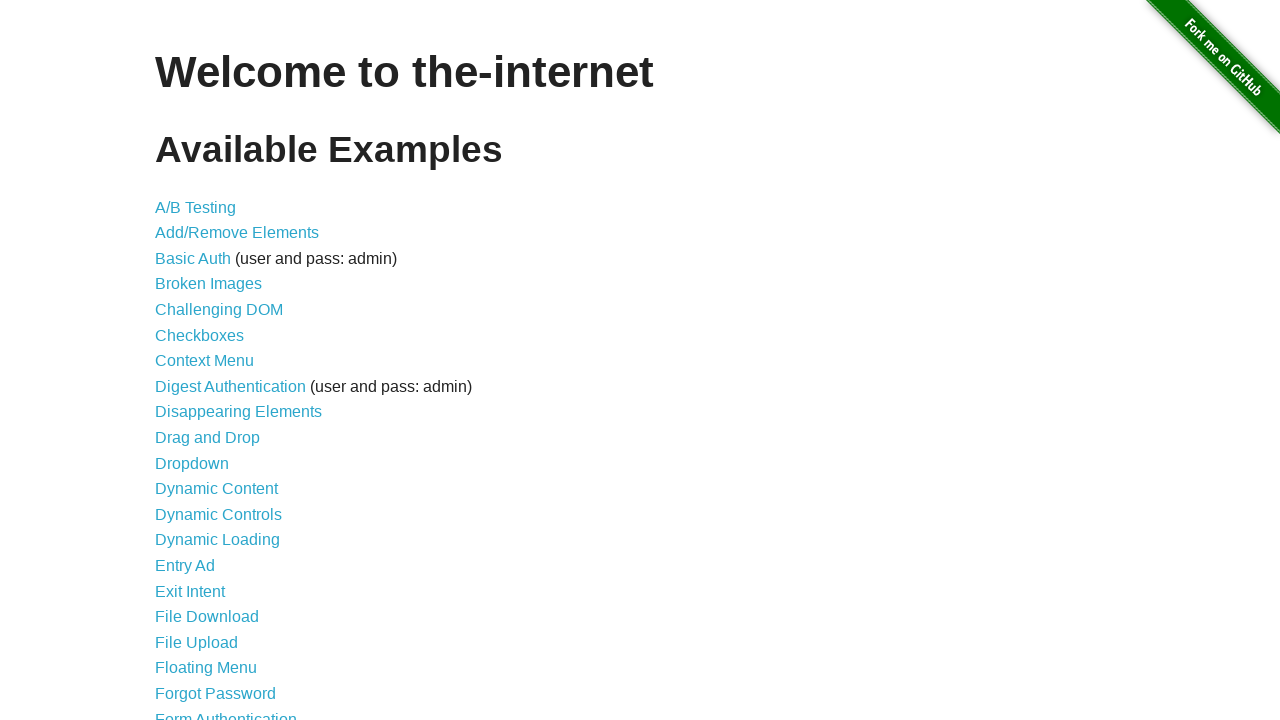

Retrieved all links on the homepage
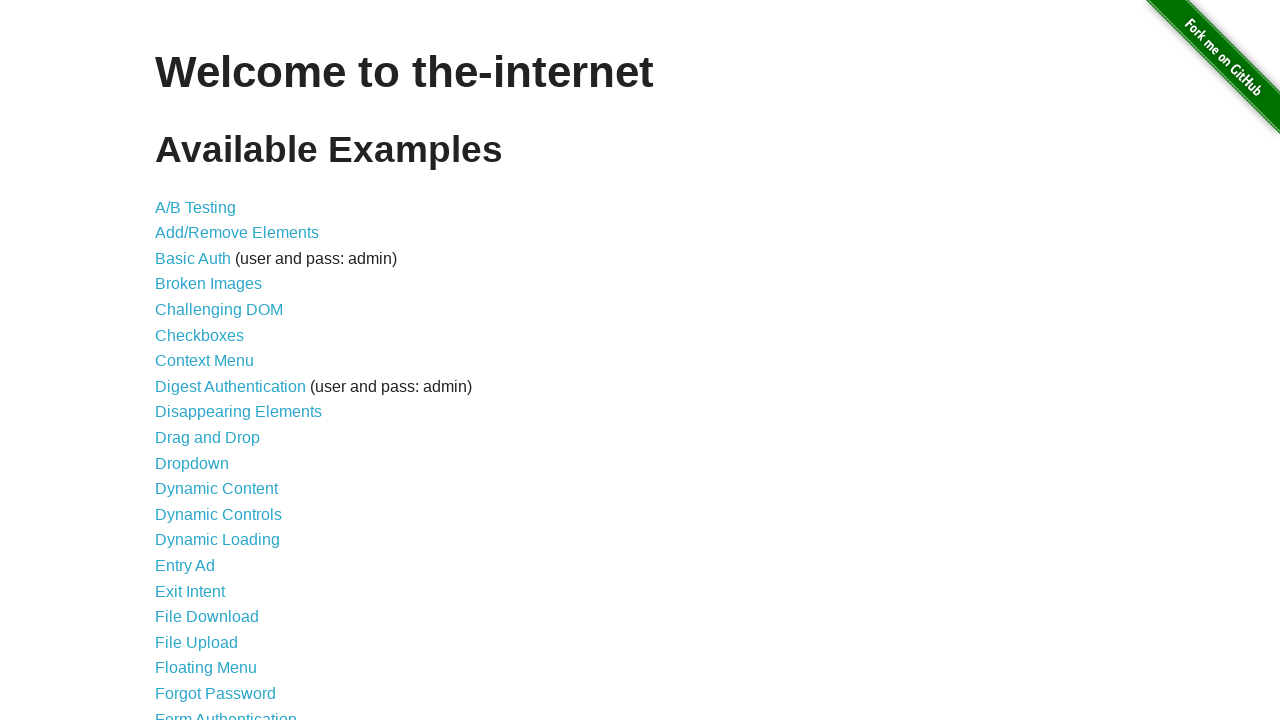

Clicked the 11th link on the homepage at (208, 438) on a >> nth=10
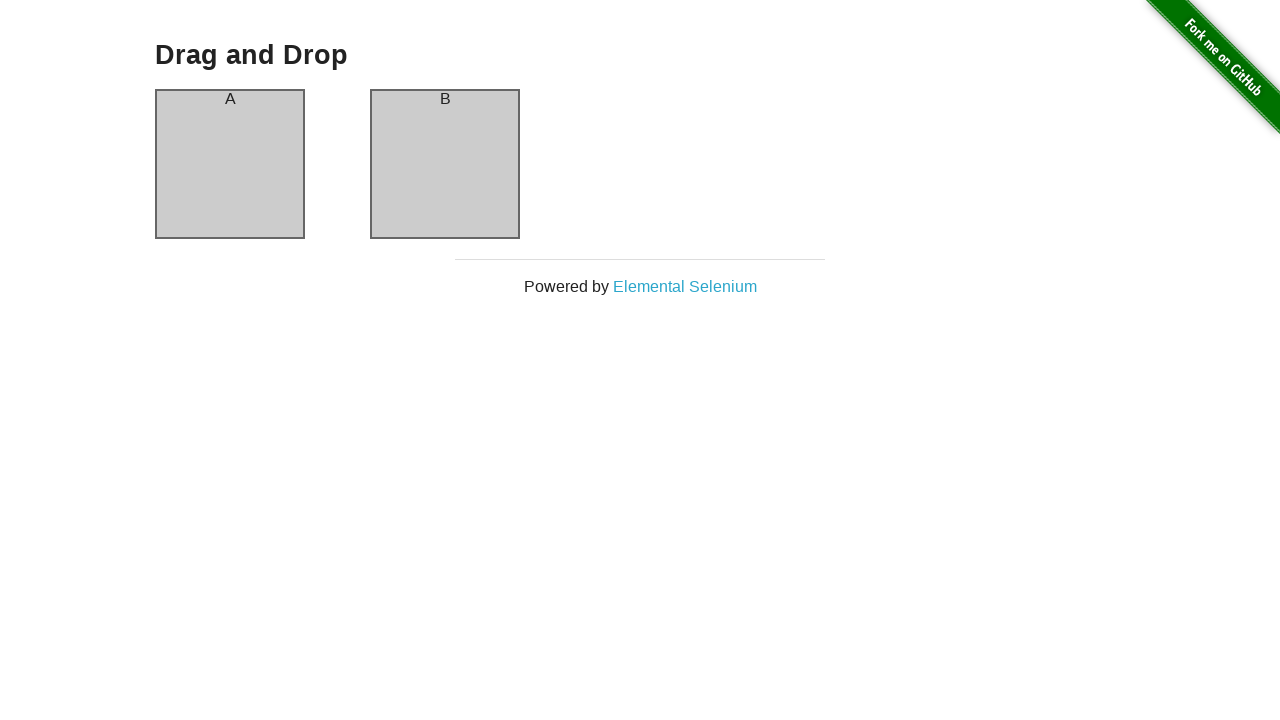

Located the page header element
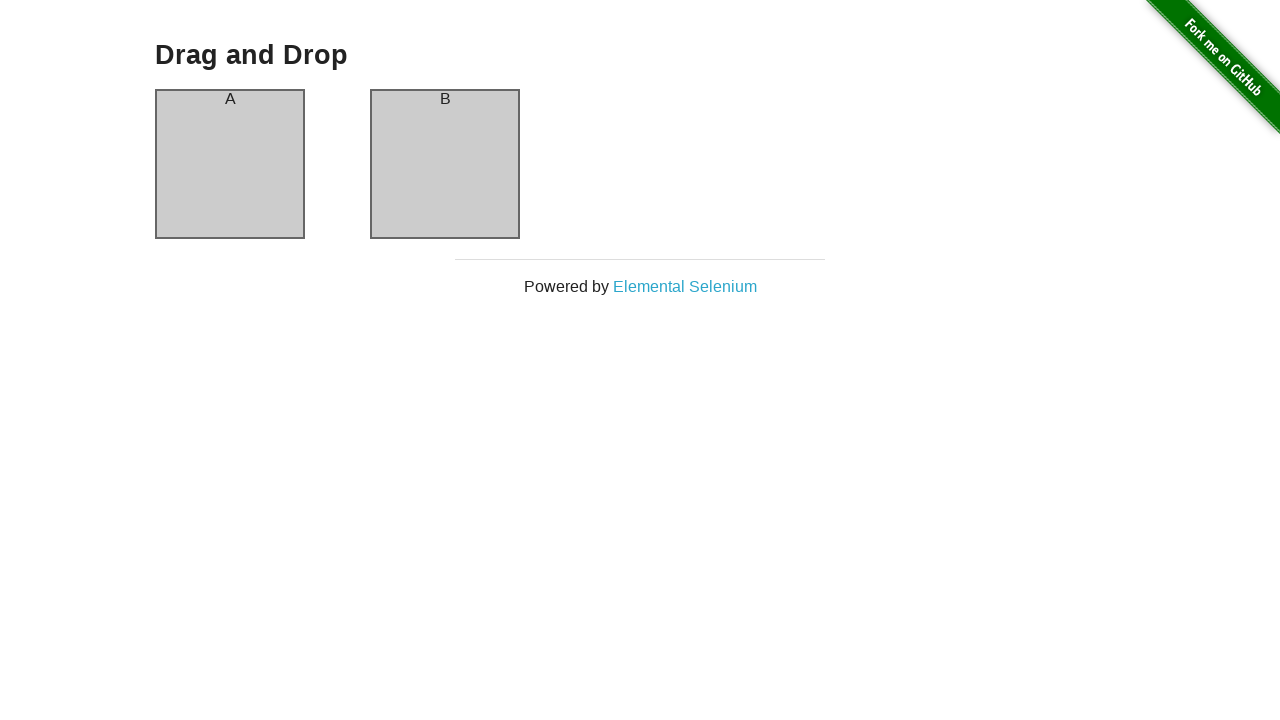

Waited for the page header to load
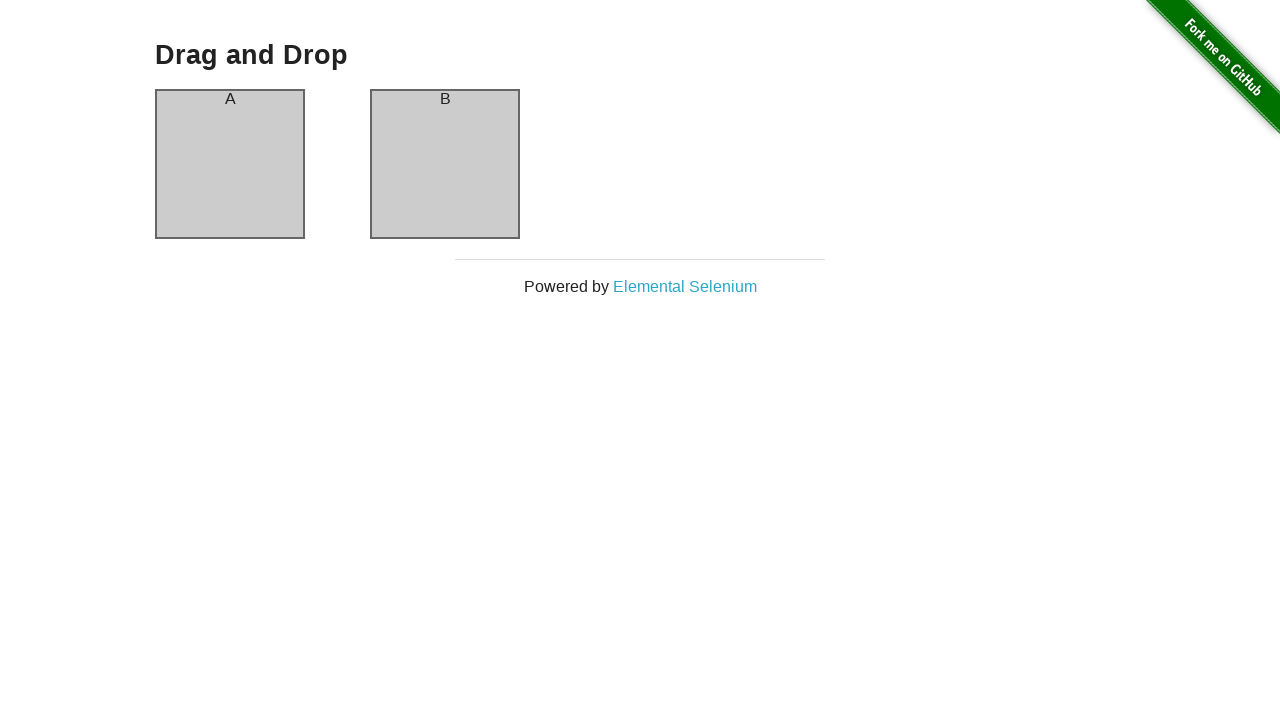

Verified page header contains 'Drag and Drop'
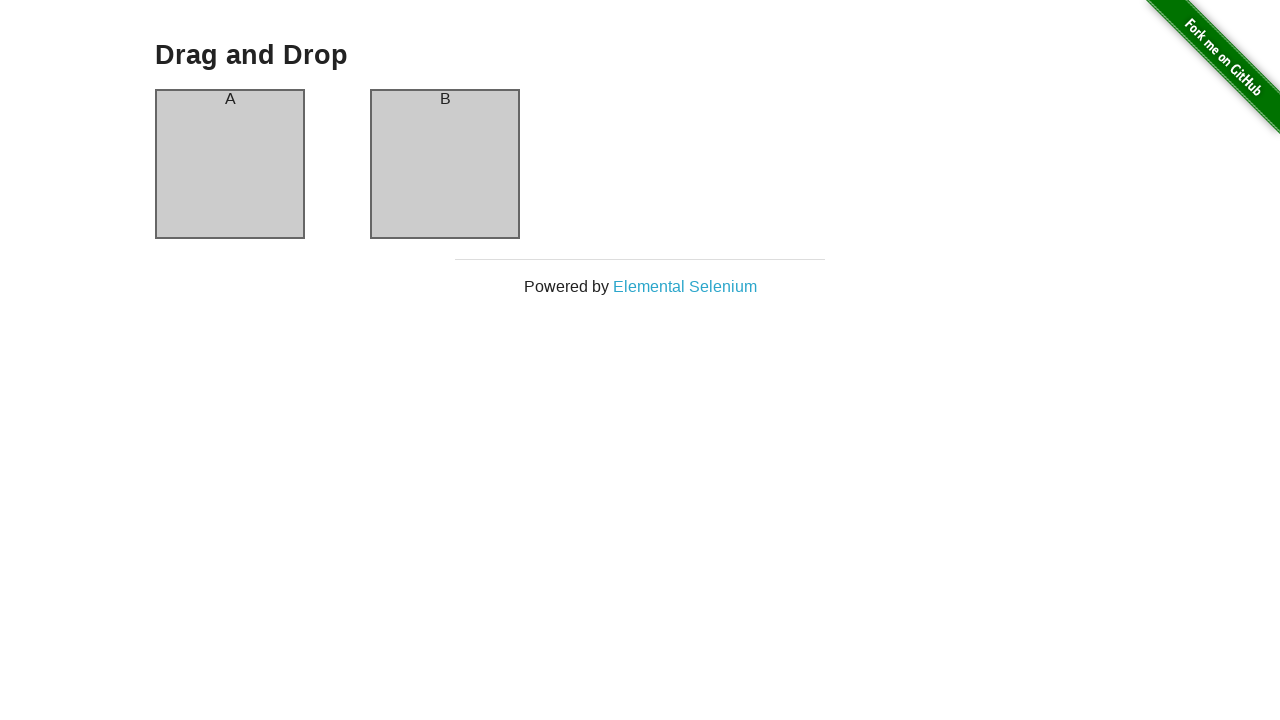

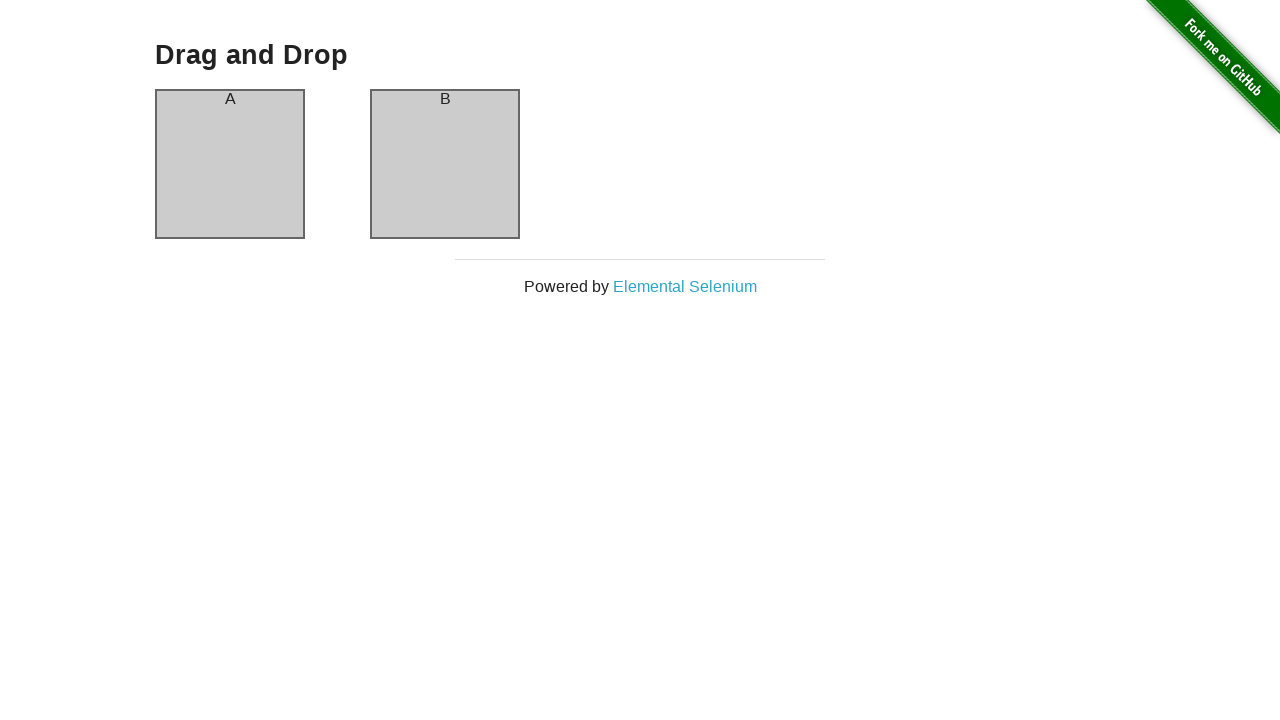